Tests keyboard key press functionality by sending the space key to an input element and verifying the result text displays the correct key pressed.

Starting URL: https://the-internet.herokuapp.com/key_presses

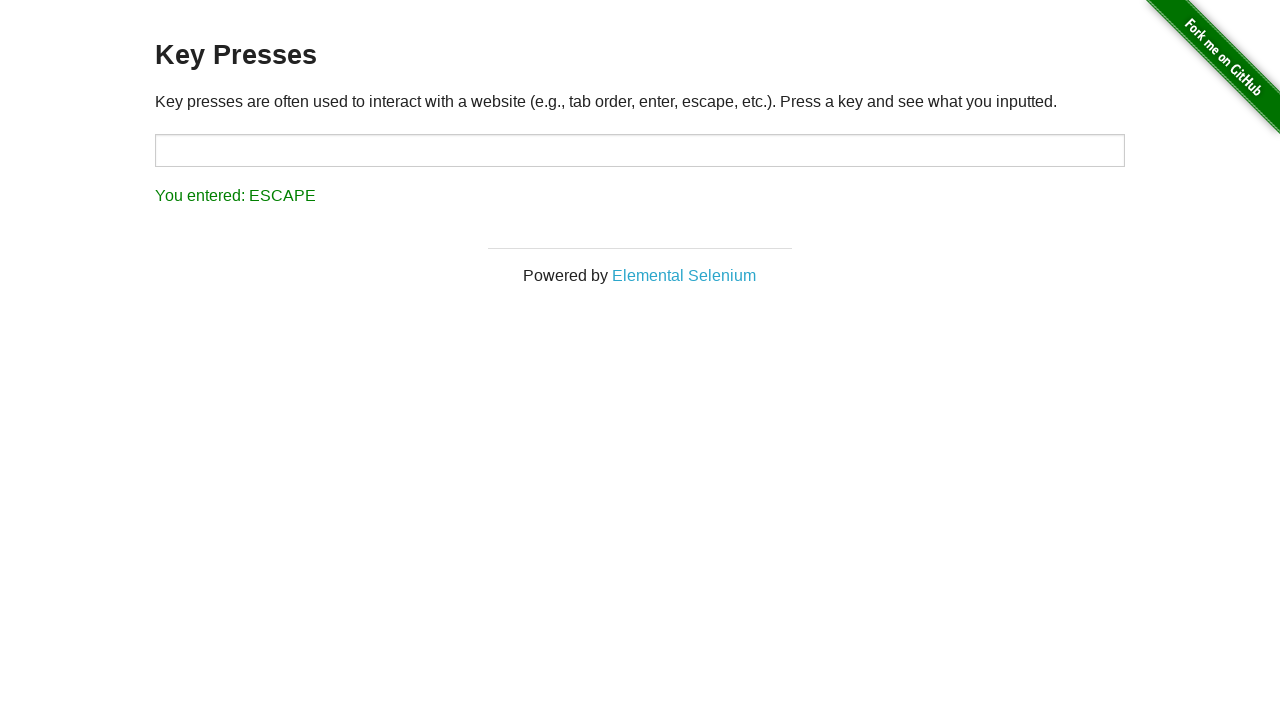

Pressed Space key on target element on #target
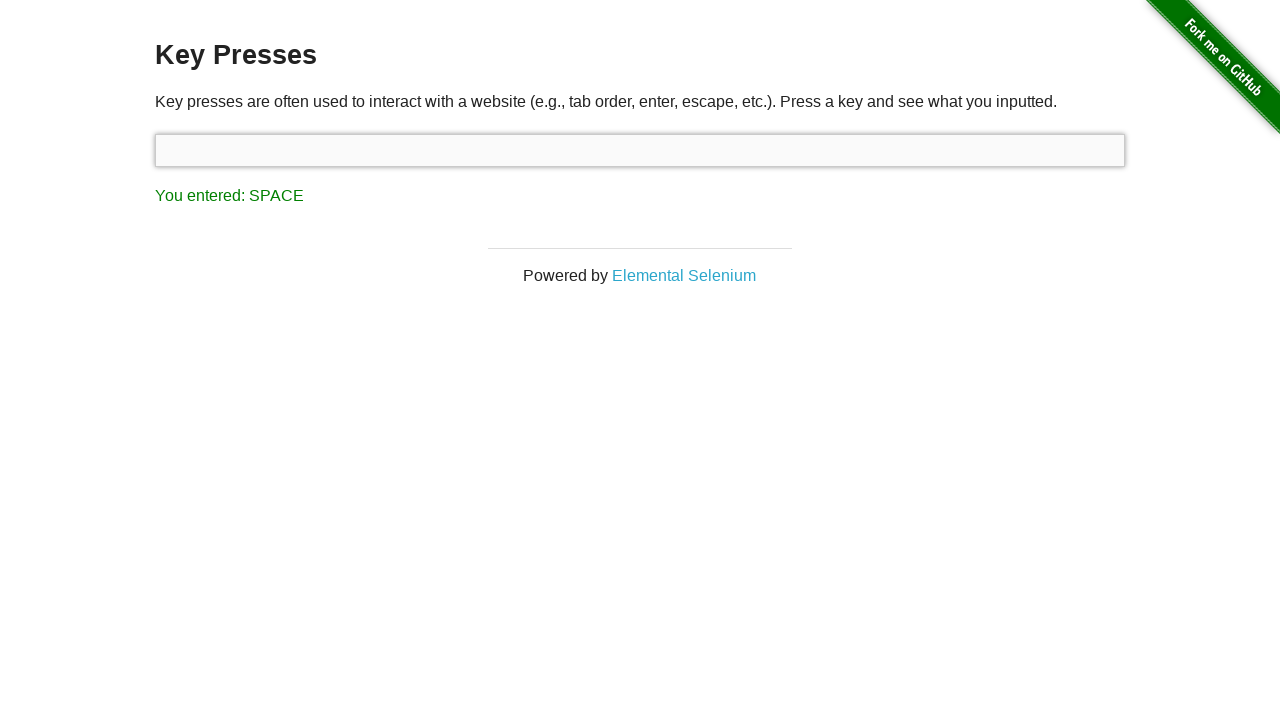

Result element loaded after Space key press
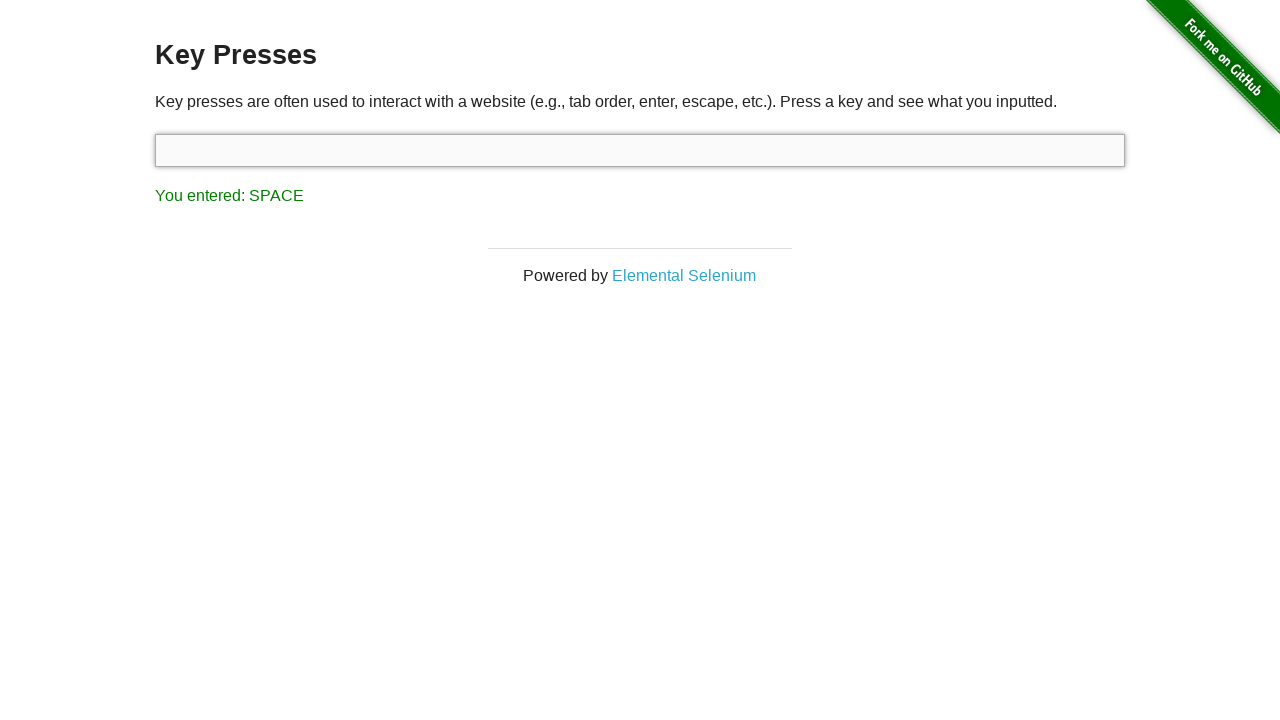

Retrieved result text content
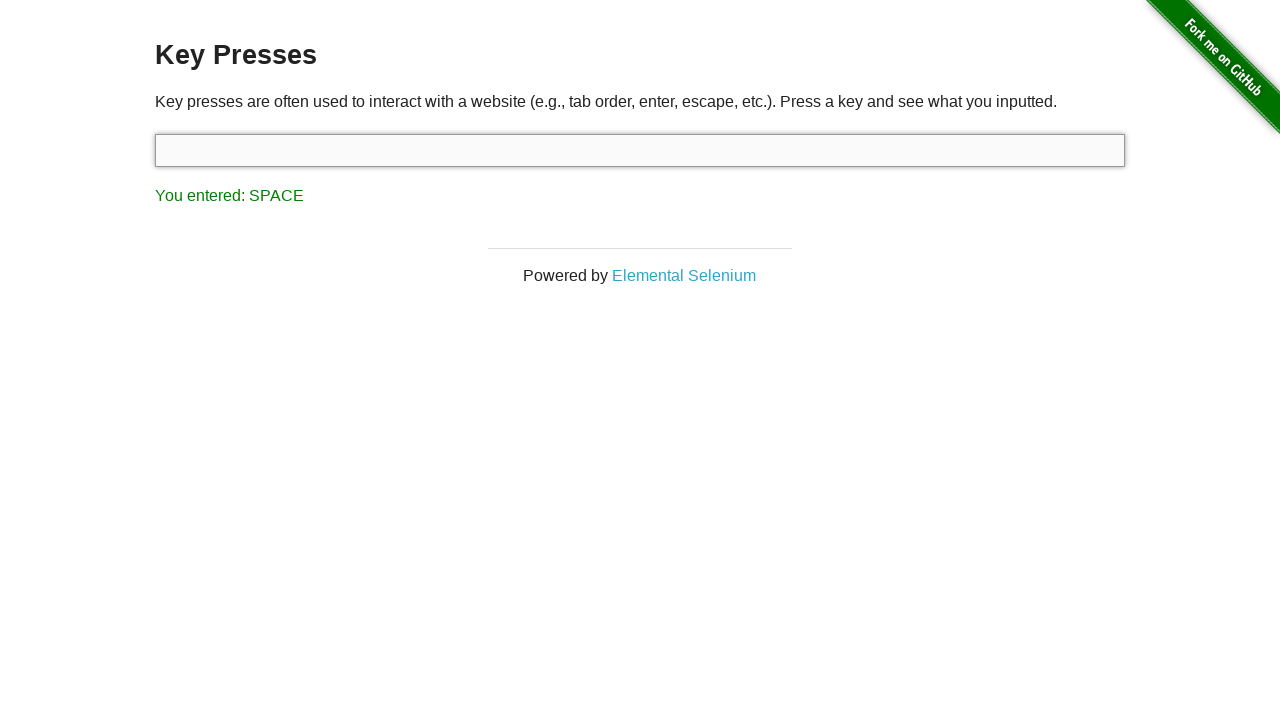

Verified result text shows 'You entered: SPACE'
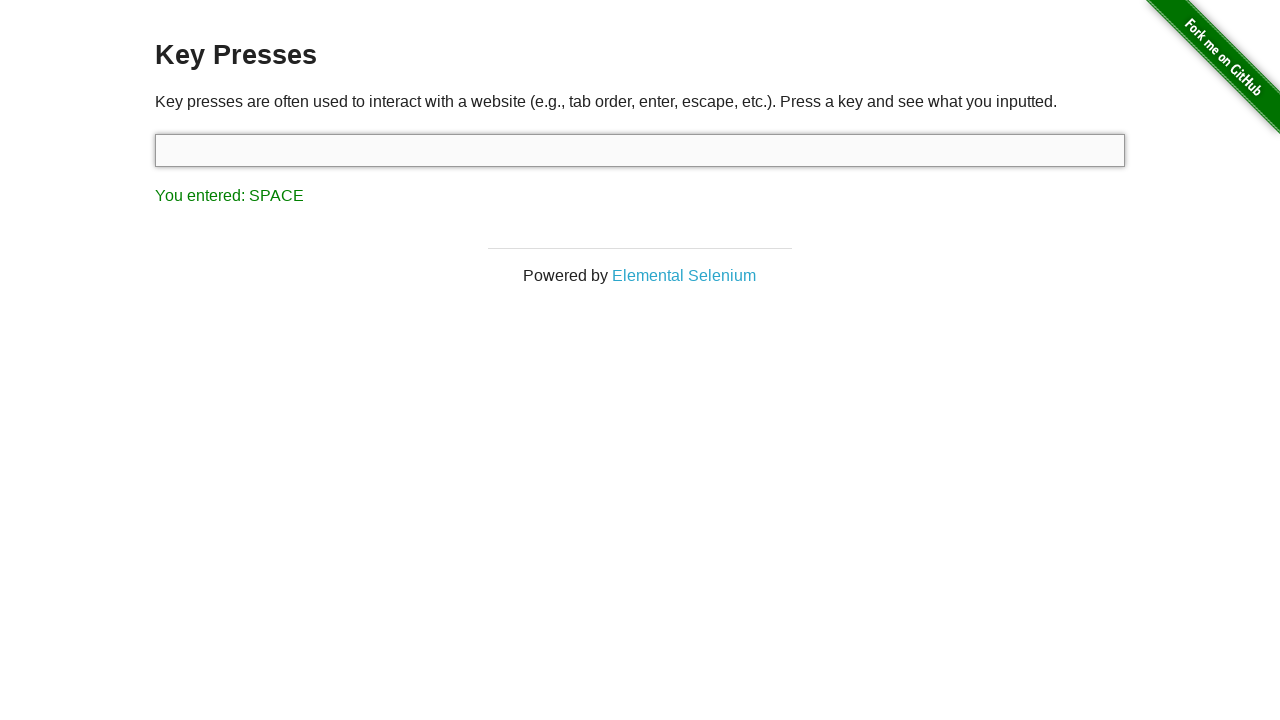

Pressed Tab key using keyboard
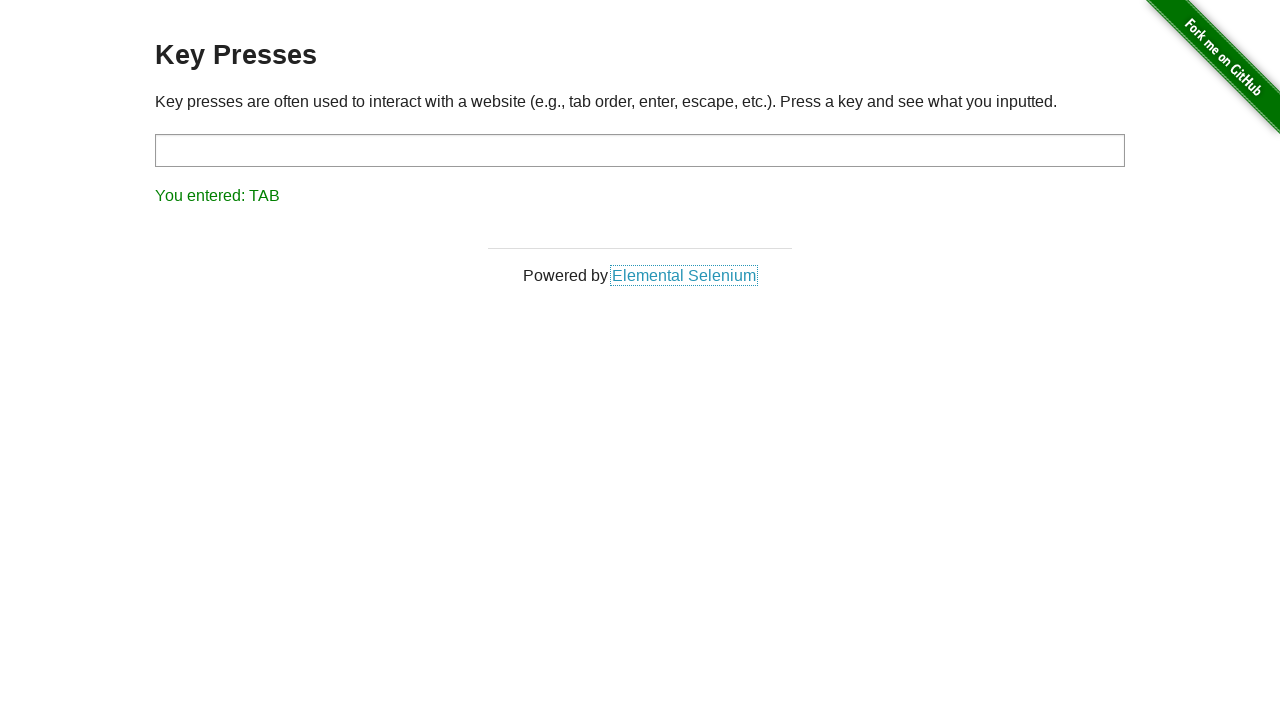

Retrieved result text content after Tab key press
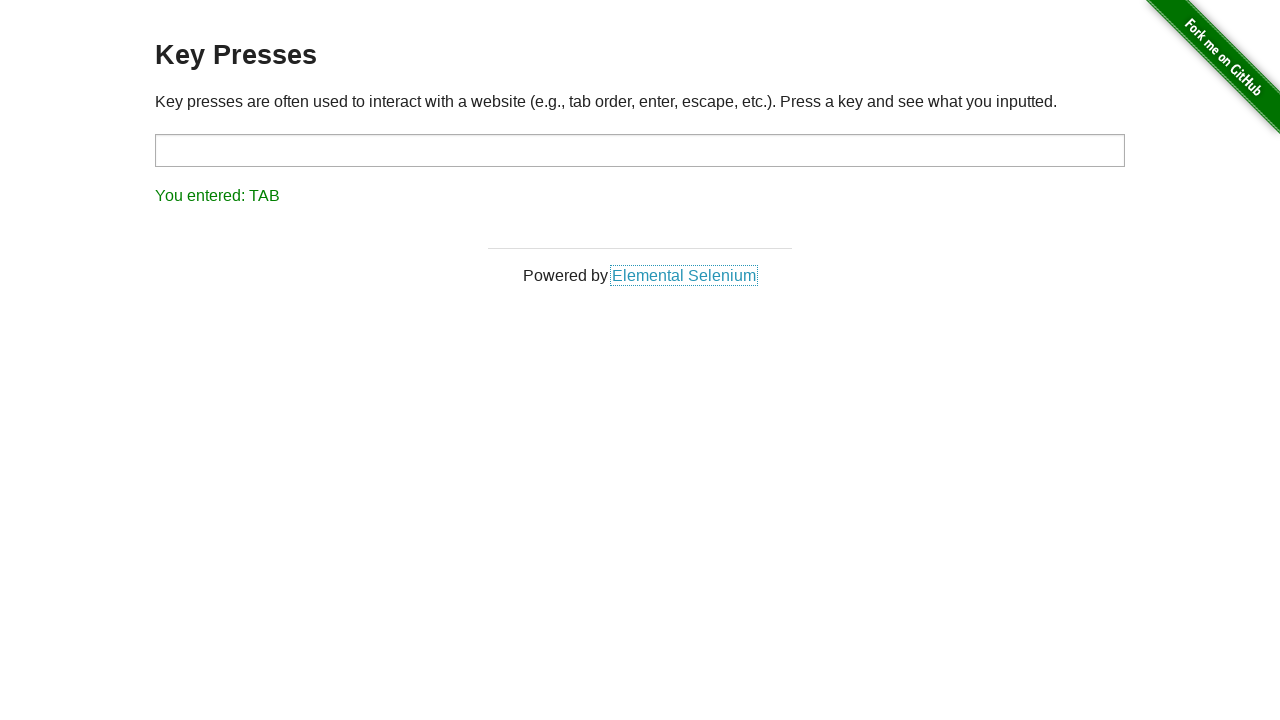

Verified result text shows 'You entered: TAB'
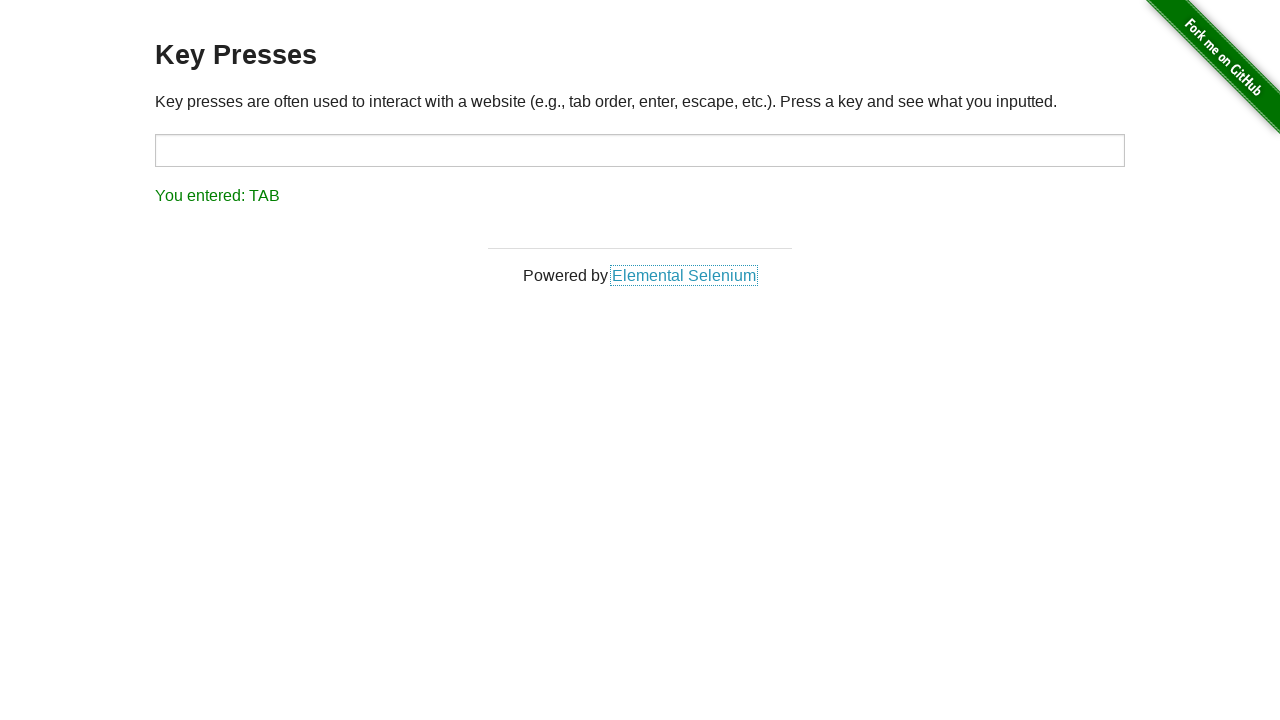

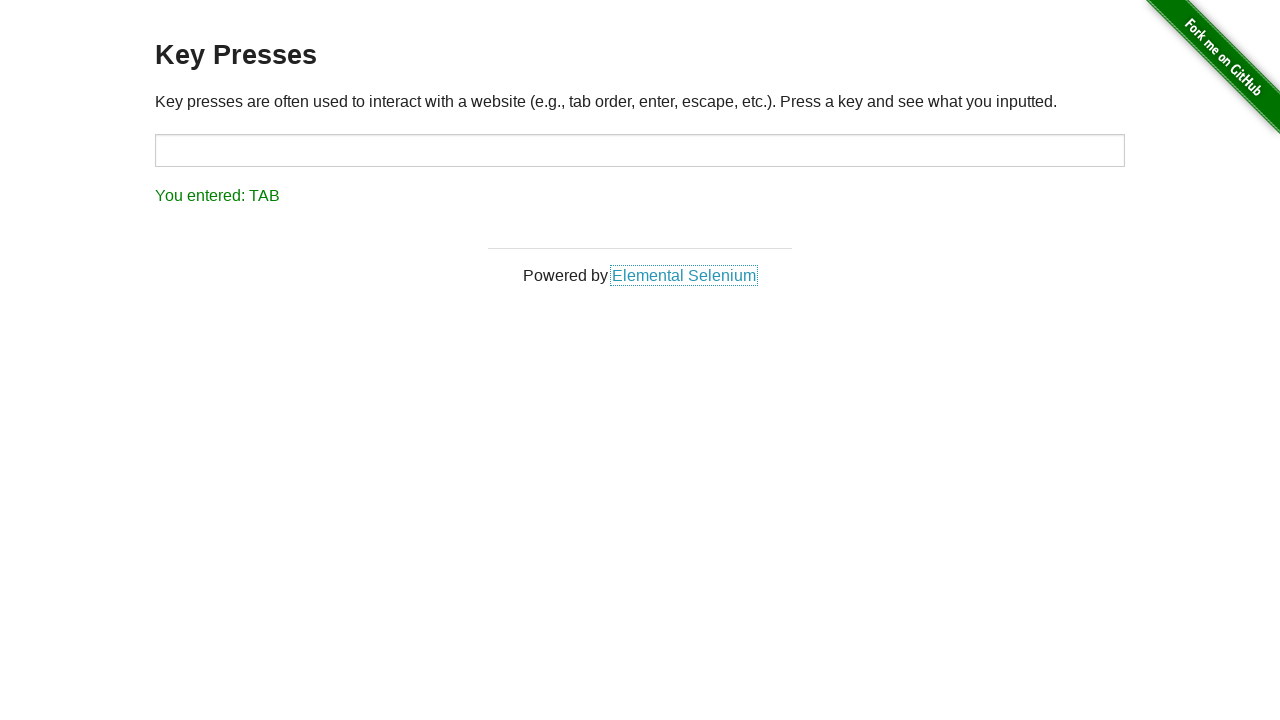